Verifies that the Kjell homepage loads correctly by checking the page title contains "kjell"

Starting URL: https://www.kjell.com/se/

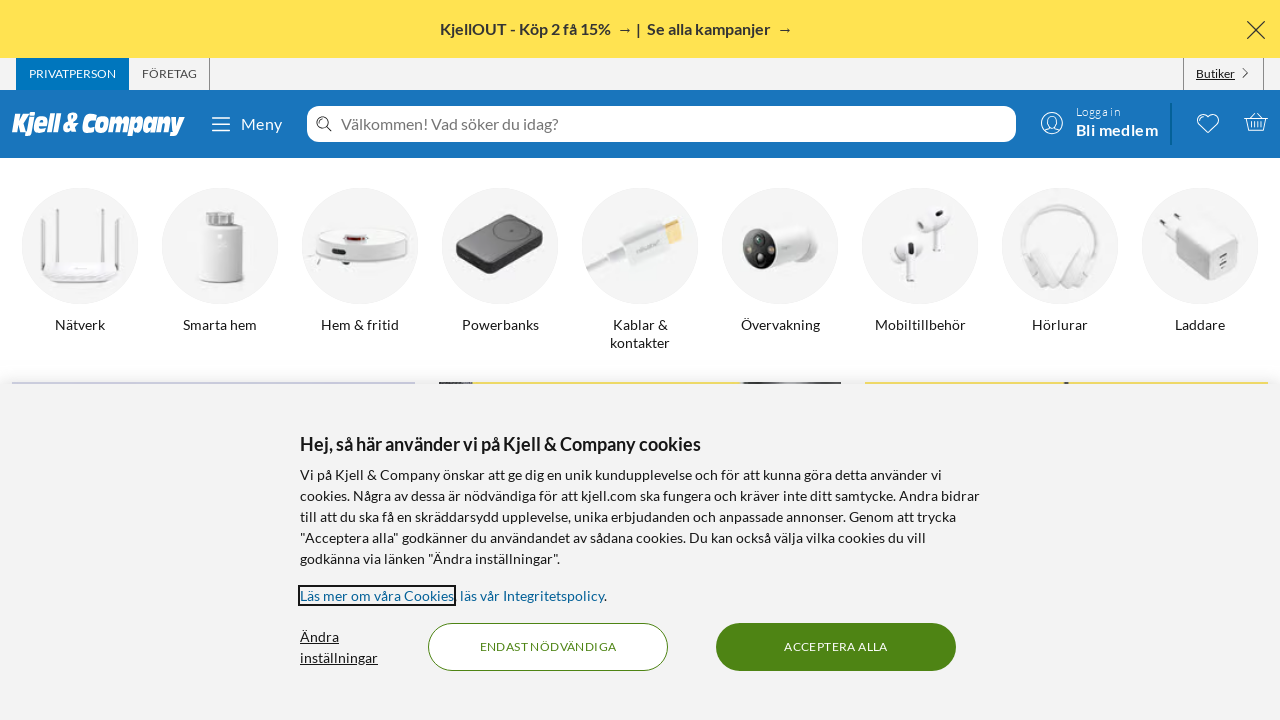

Navigated to Kjell homepage
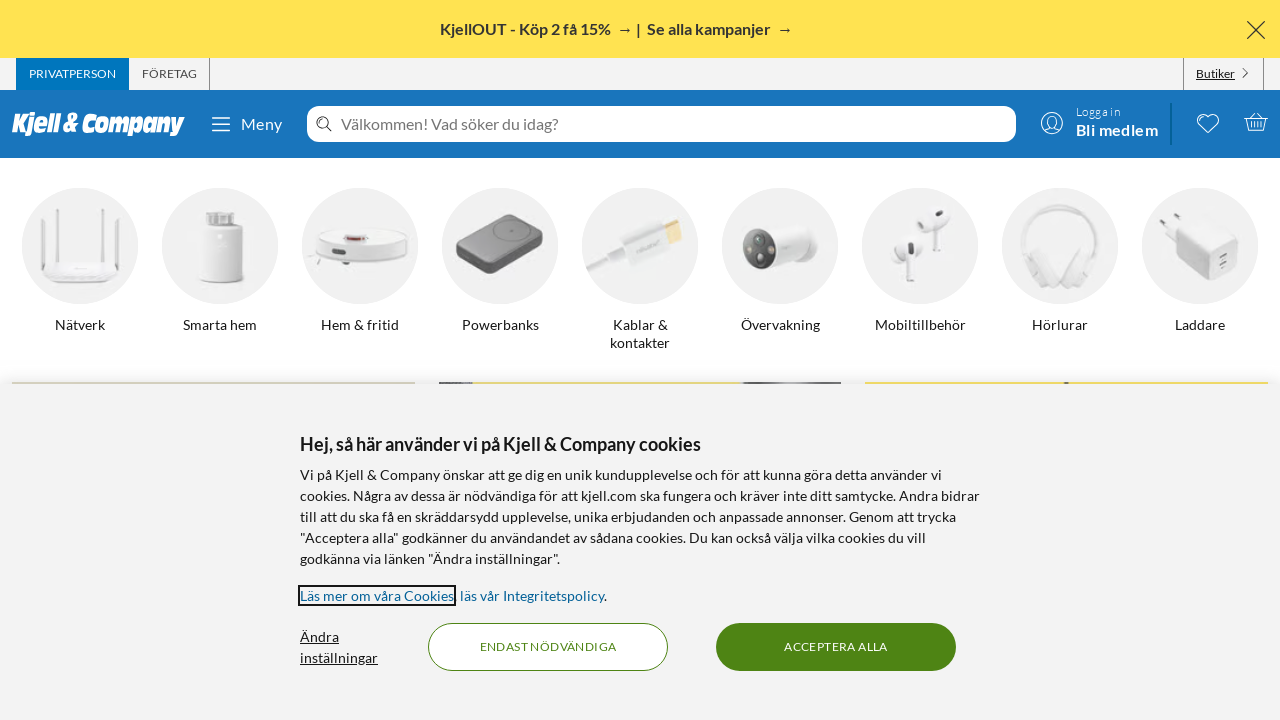

Verified that page title contains 'kjell'
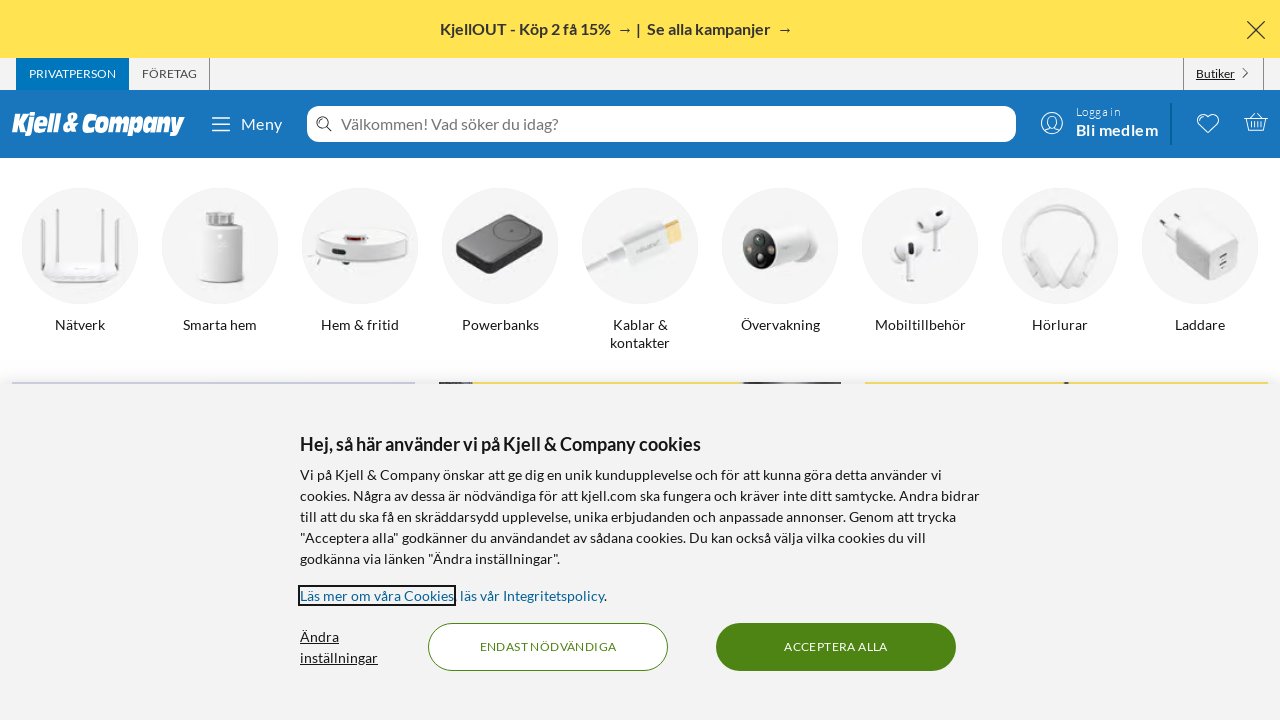

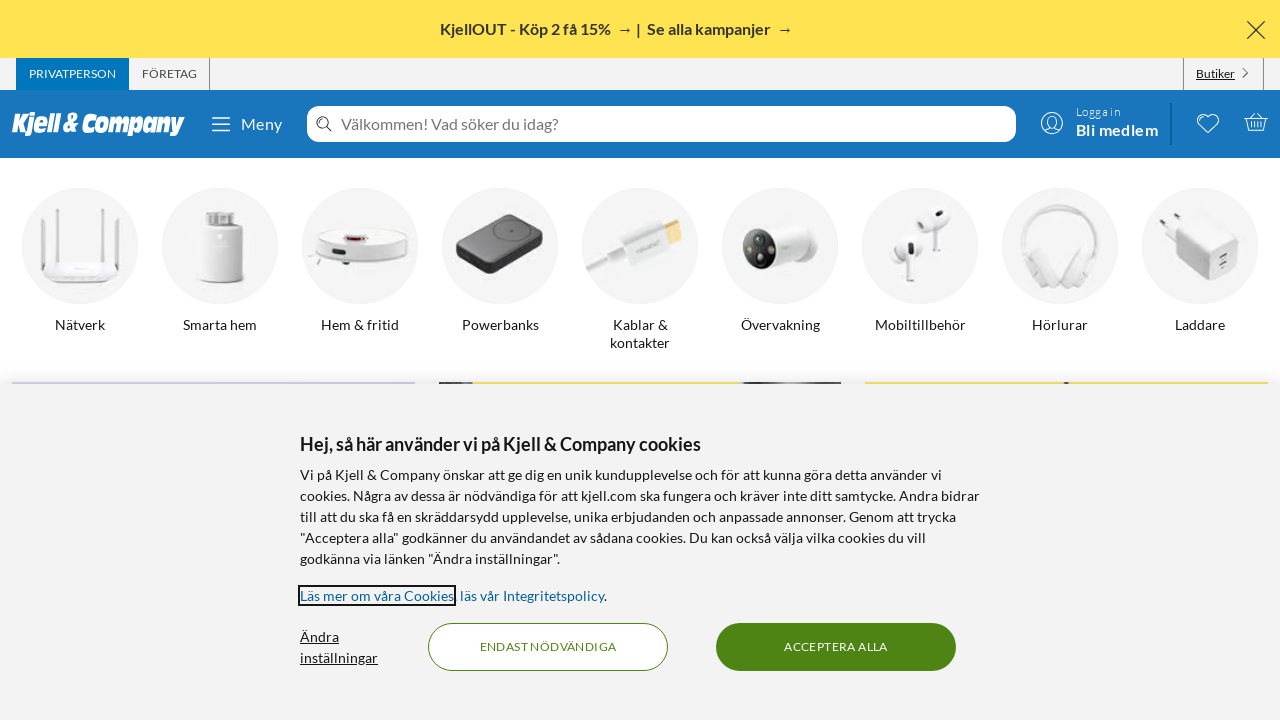